Navigates from the Playwright homepage to the Docs page by clicking "Get started" and then clicking the "API" link in the navbar

Starting URL: https://playwright.dev/

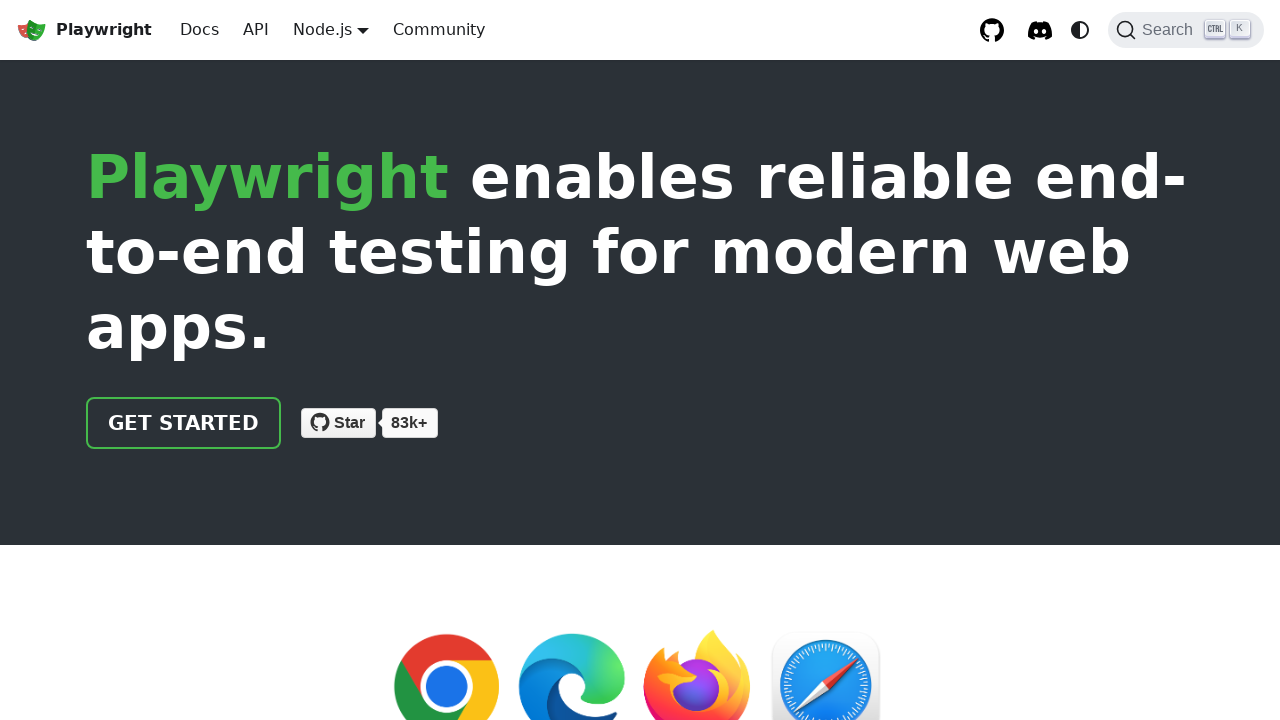

Clicked 'Get started' link on Playwright homepage at (184, 423) on a >> internal:has-text="Get started"i
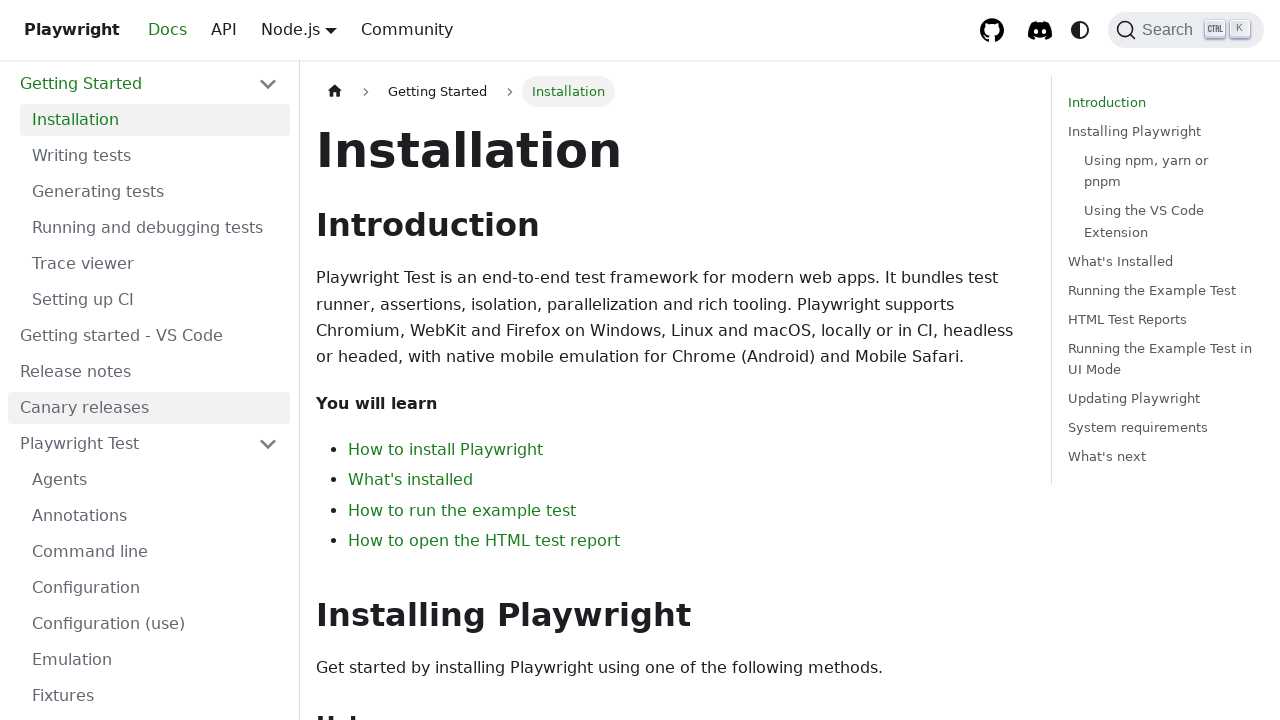

Clicked 'API' link in navbar to navigate to Docs page at (256, 30) on xpath=//a[contains(@class,'navbar__item navbar__link') and contains(text(),'API'
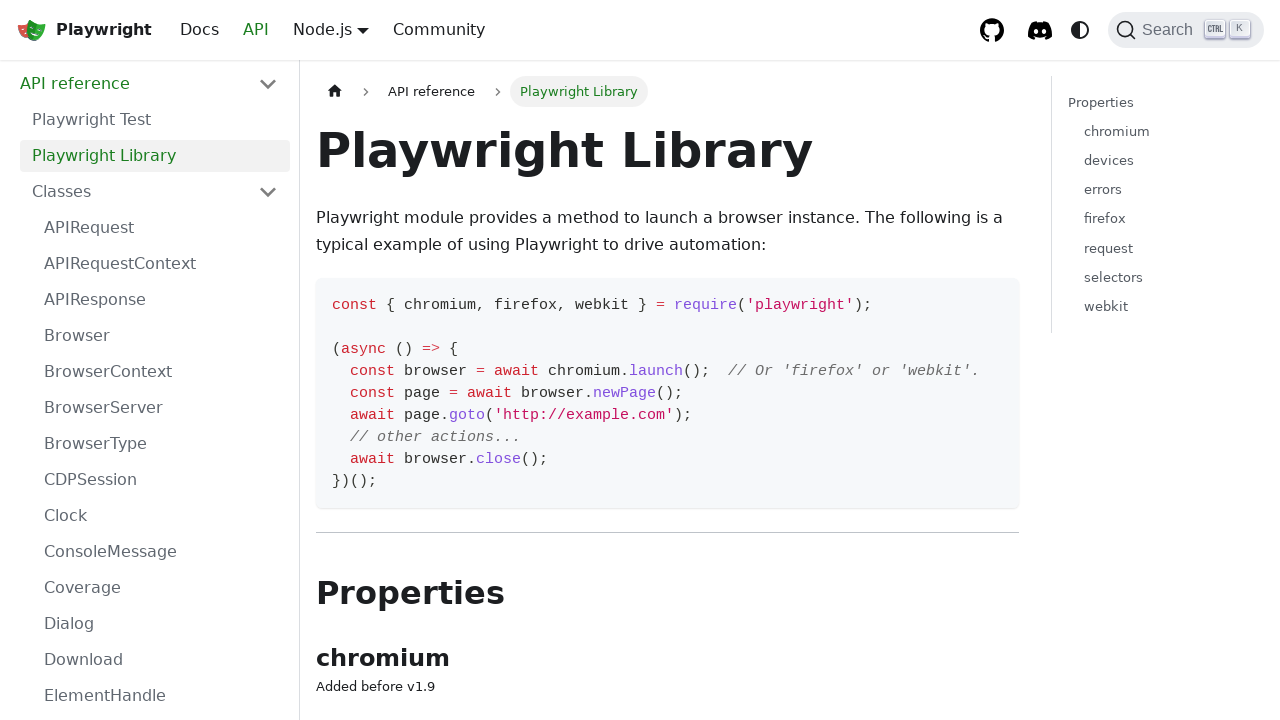

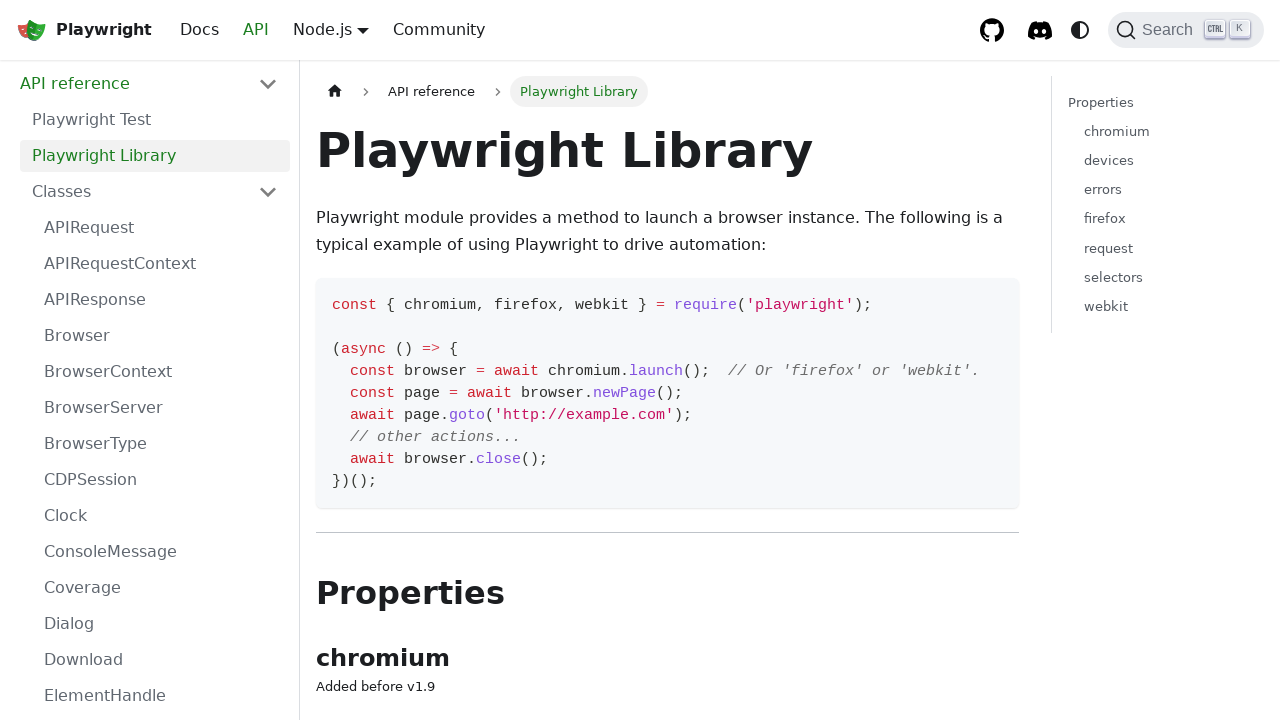